Tests the search bar functionality on the automation bookstore site by entering text in the search field and clicking the clear text button when it becomes visible.

Starting URL: https://automationbookstore.dev/

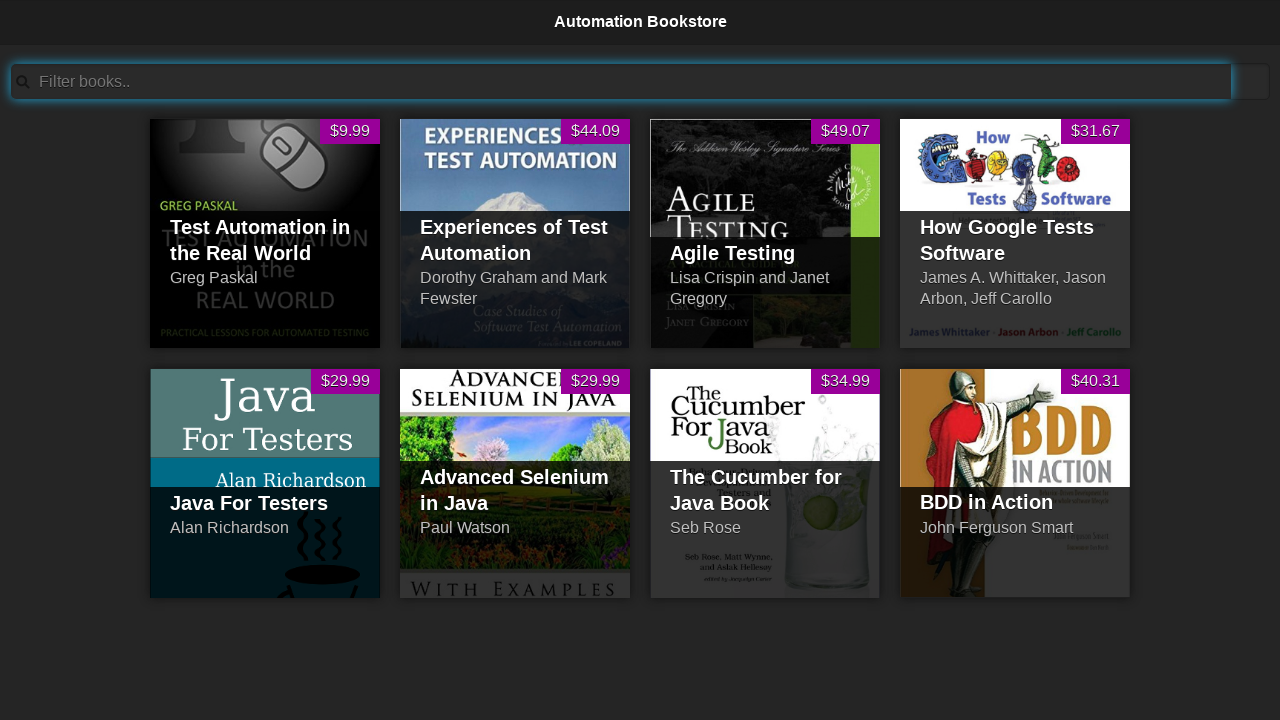

Filled search bar with 'Test' on #searchBar
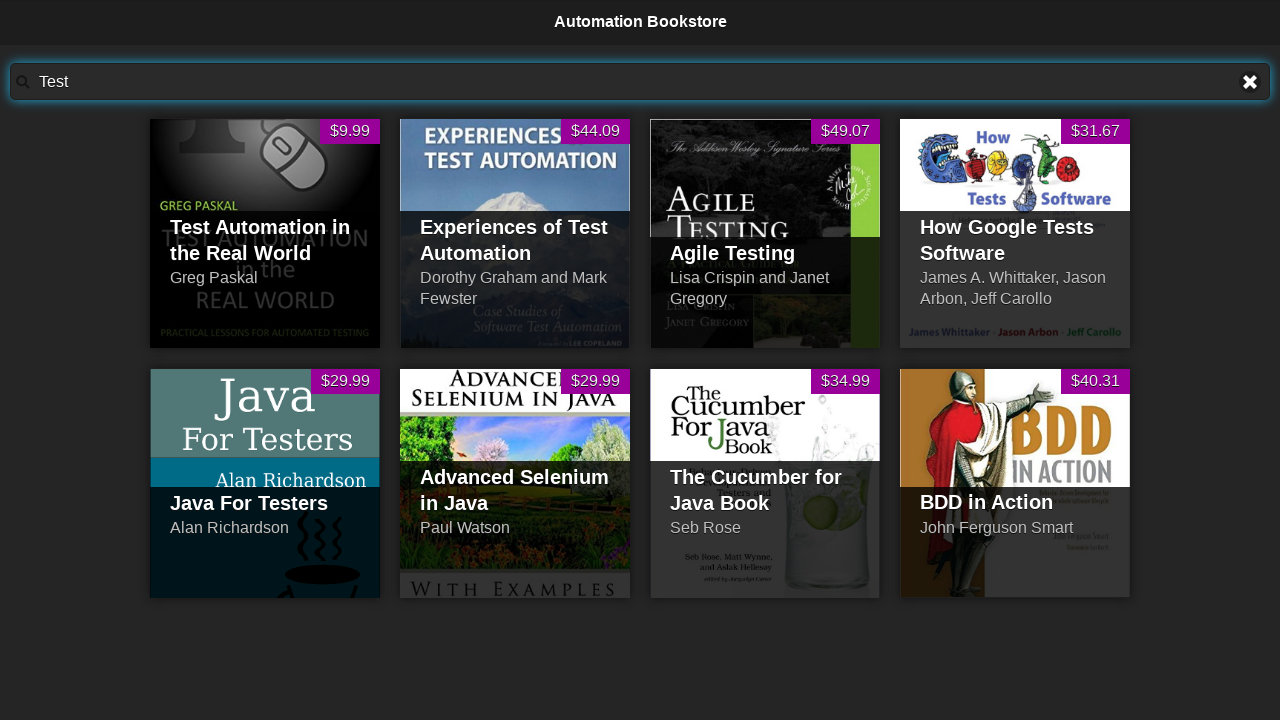

Clear text button became visible
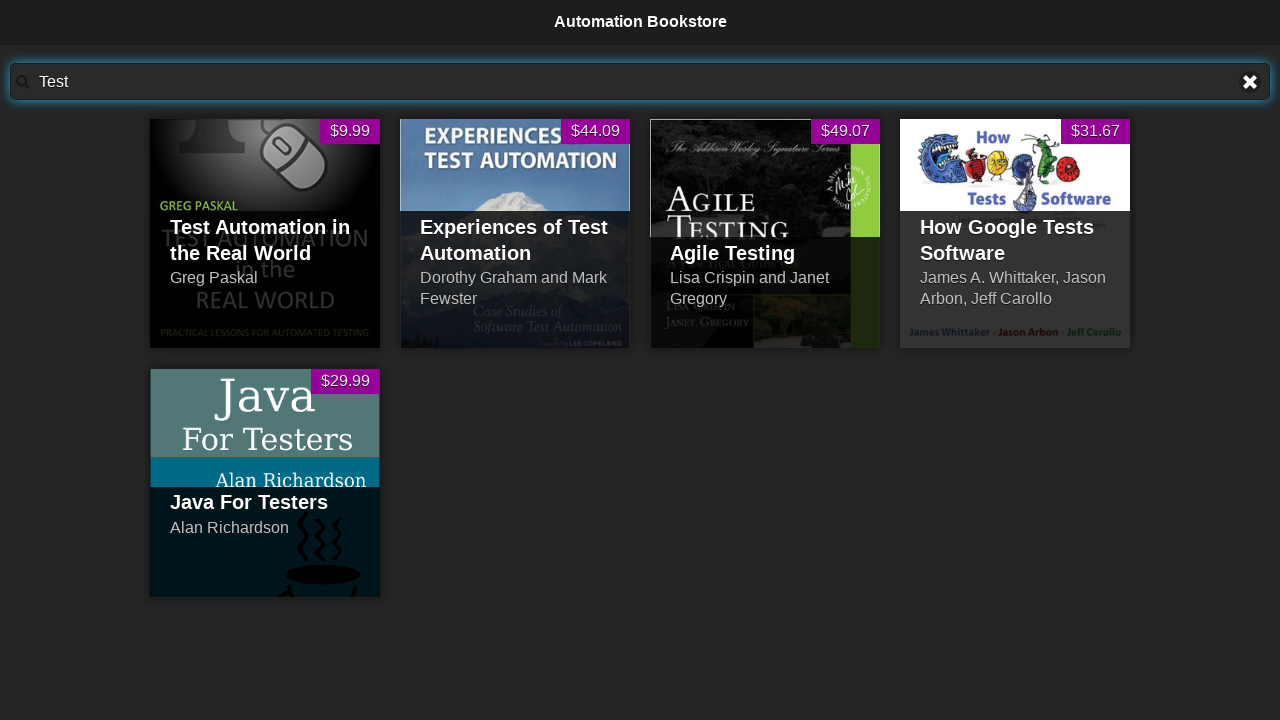

Clicked clear text button to clear search field at (1250, 82) on a[title='Clear text']
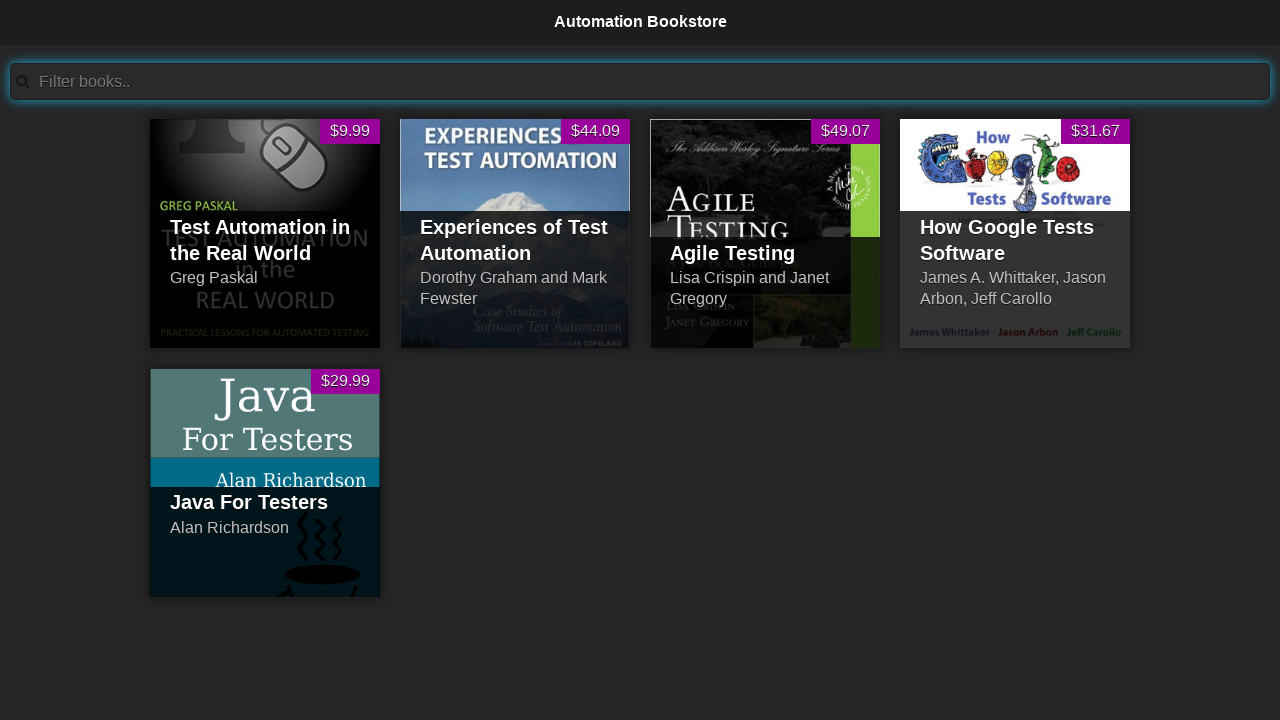

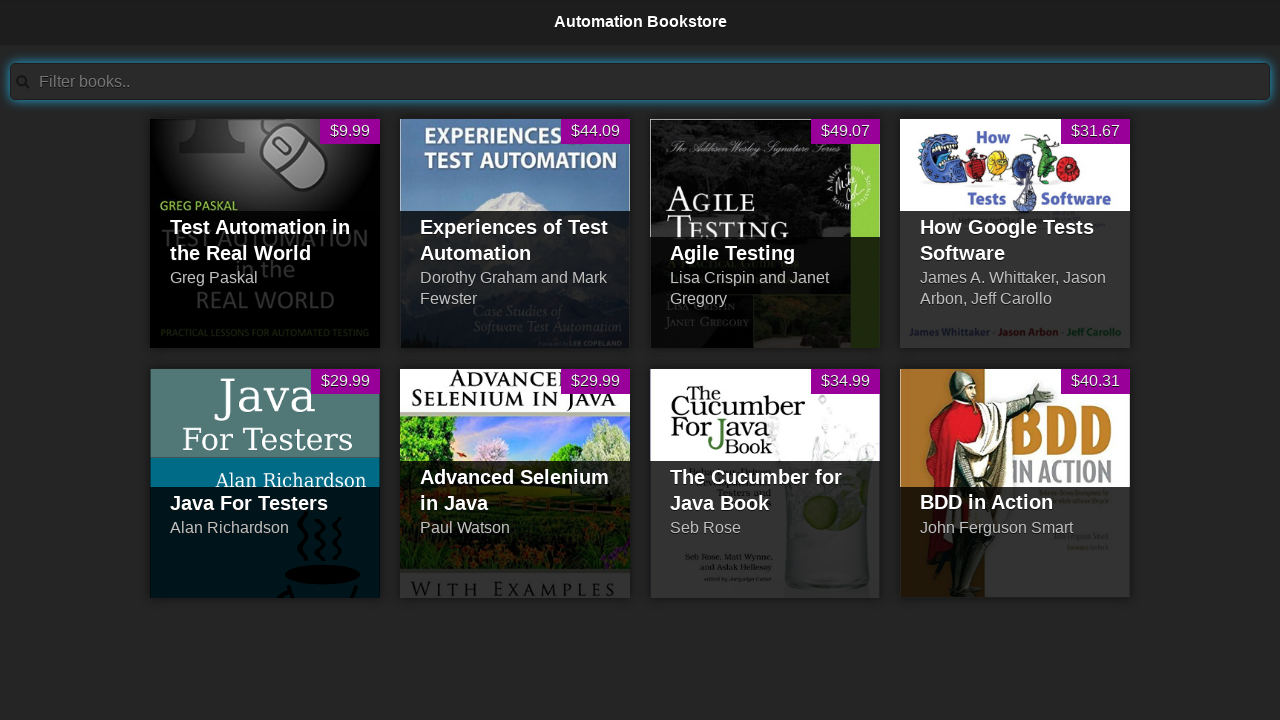